Tests that a submit button exists and is displayed on the QA practice page

Starting URL: https://www.qa-practice.com/elements/button/simple

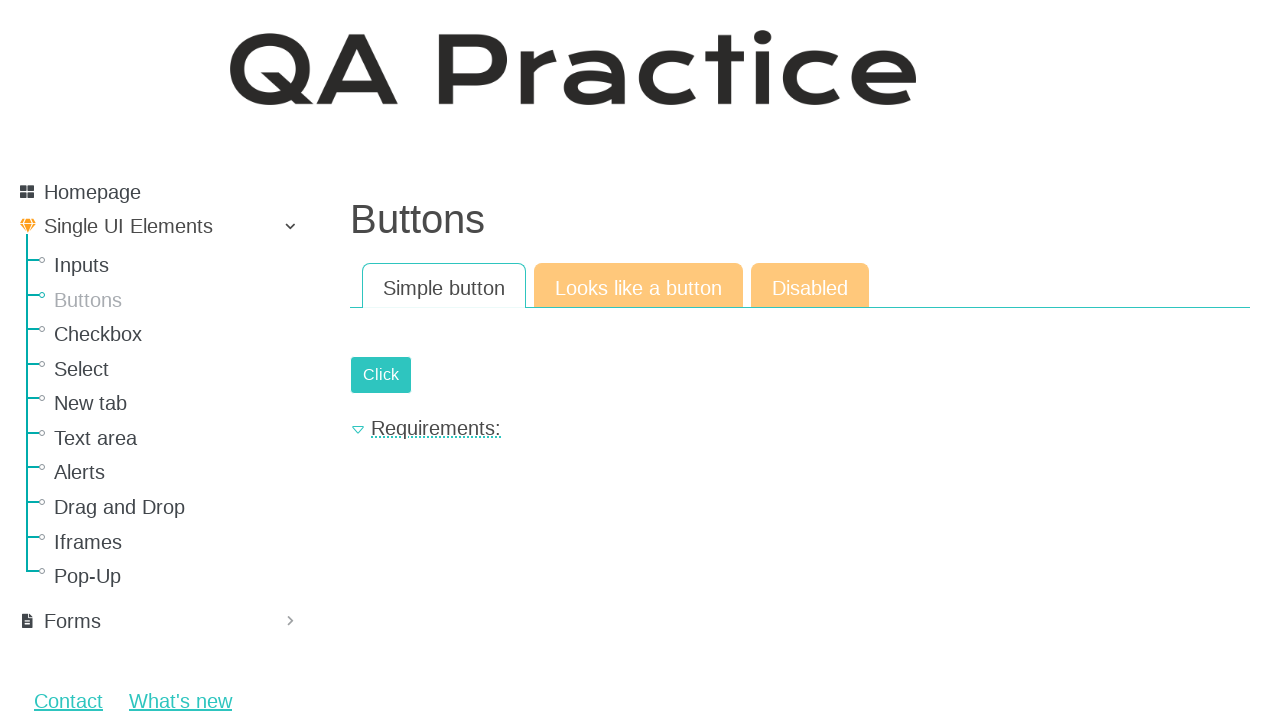

Navigated to QA practice page with simple button element
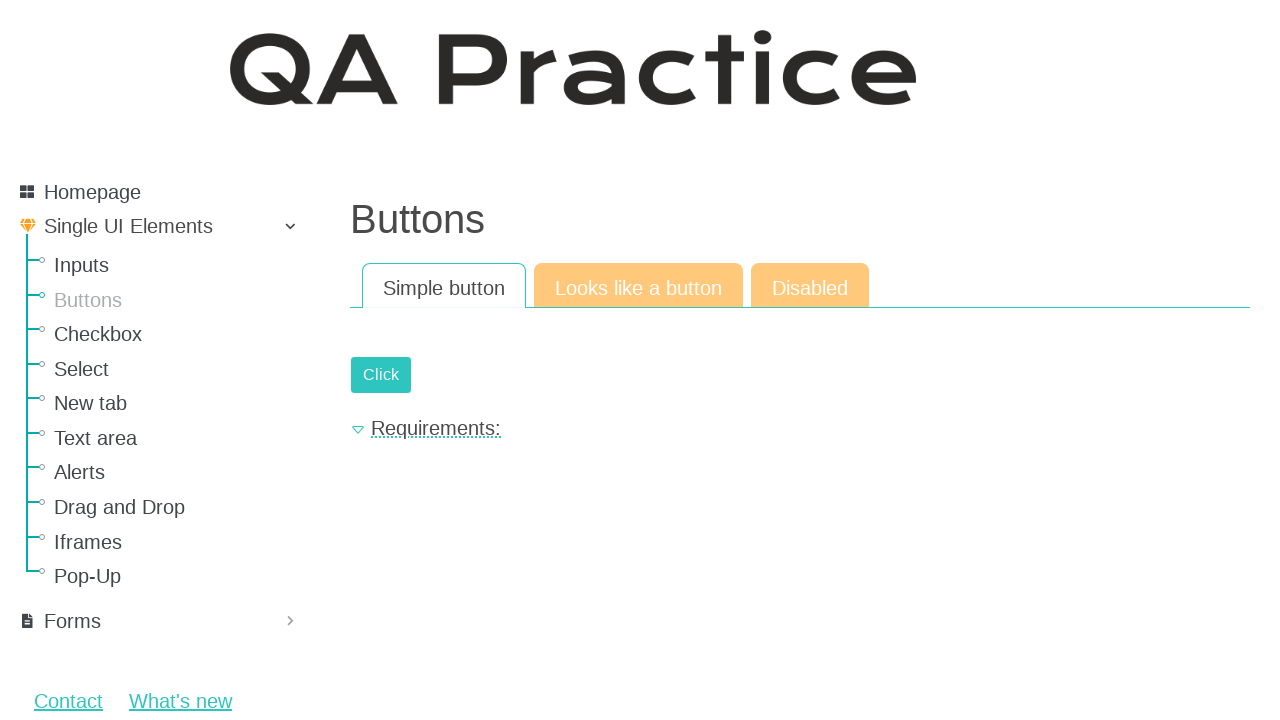

Submit button found and verified as visible
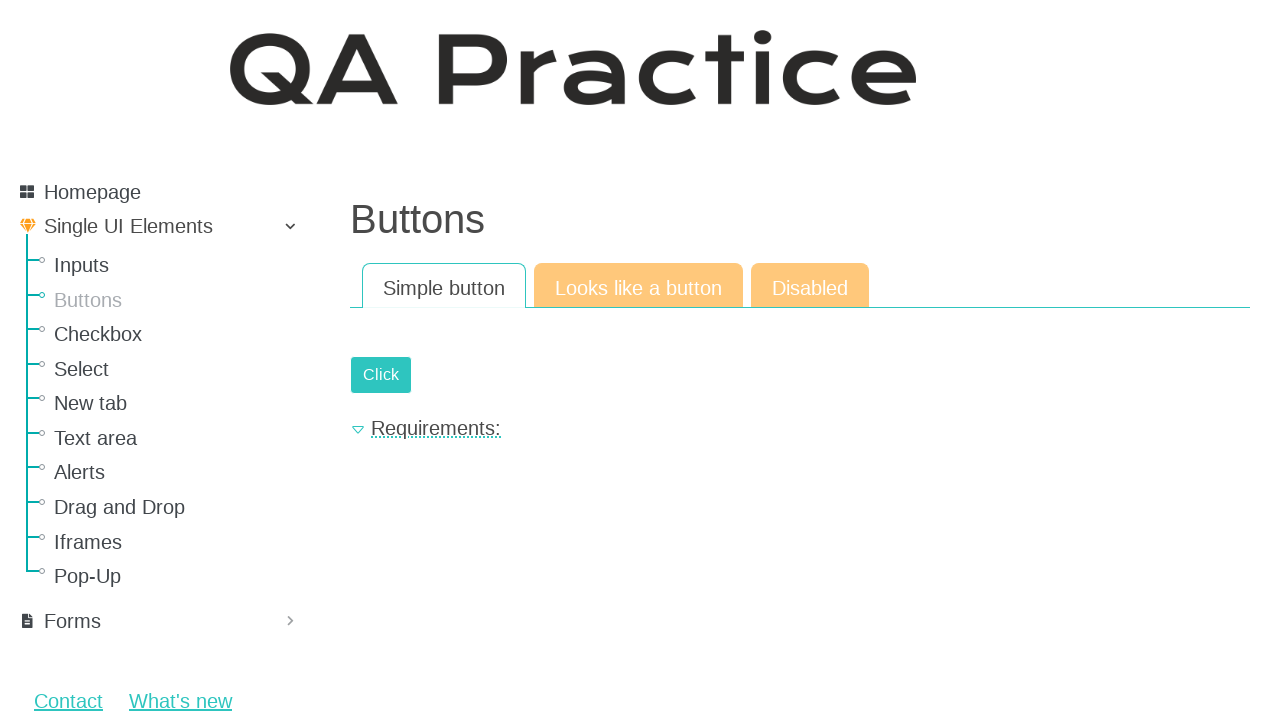

Asserted that submit button is displayed on the page
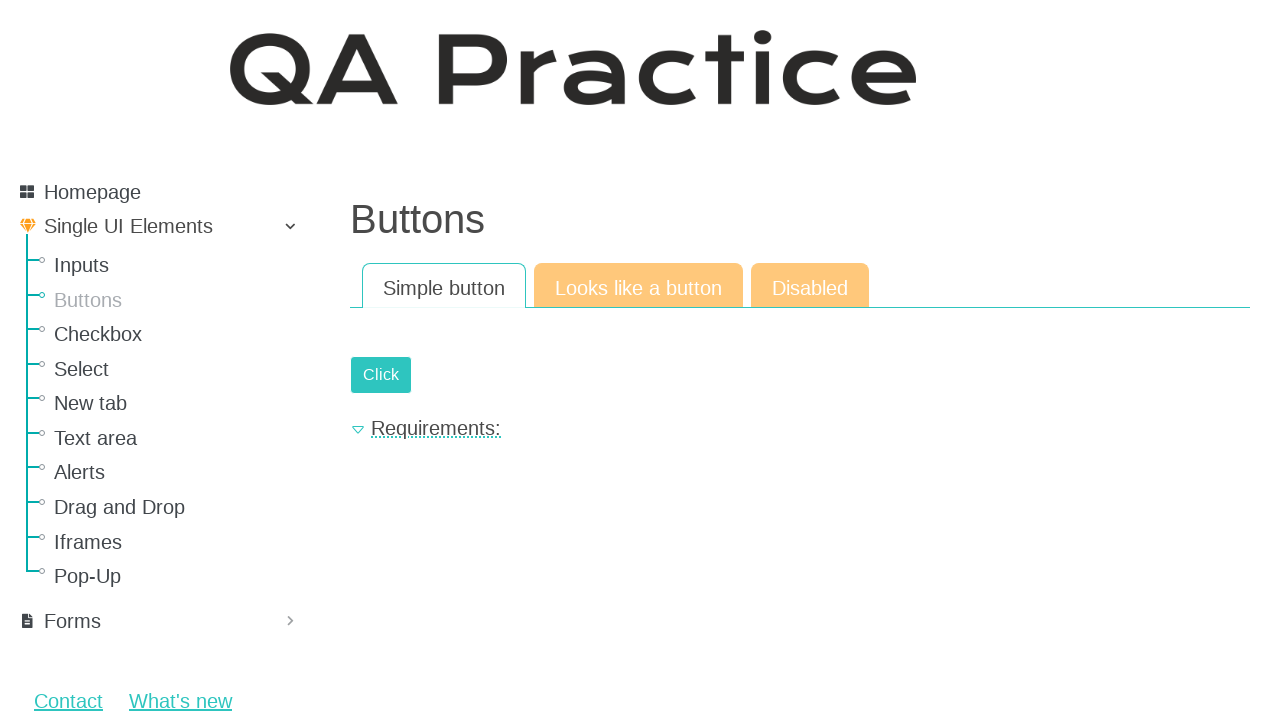

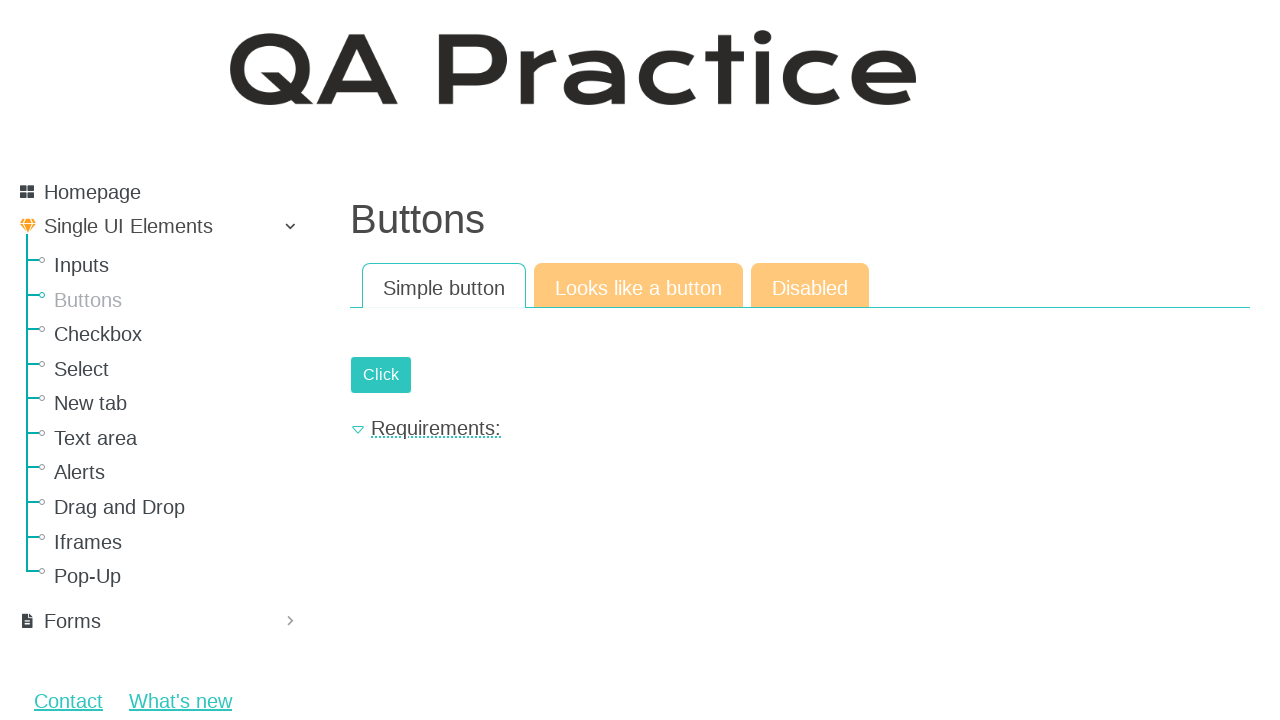